Tests multiple selection dropdown functionality by selecting and deselecting various options

Starting URL: https://www.w3schools.com/tags/tryit.asp?filename=tryhtml_select_multiple

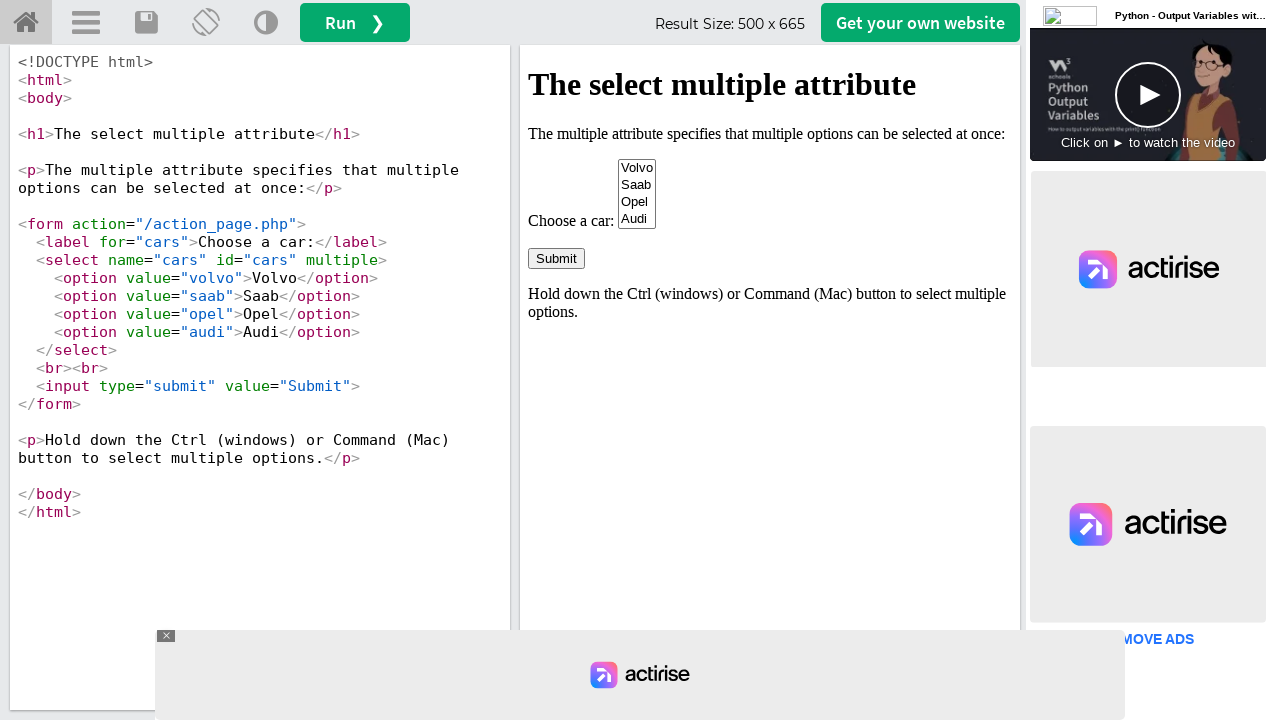

Located iframe containing the select element
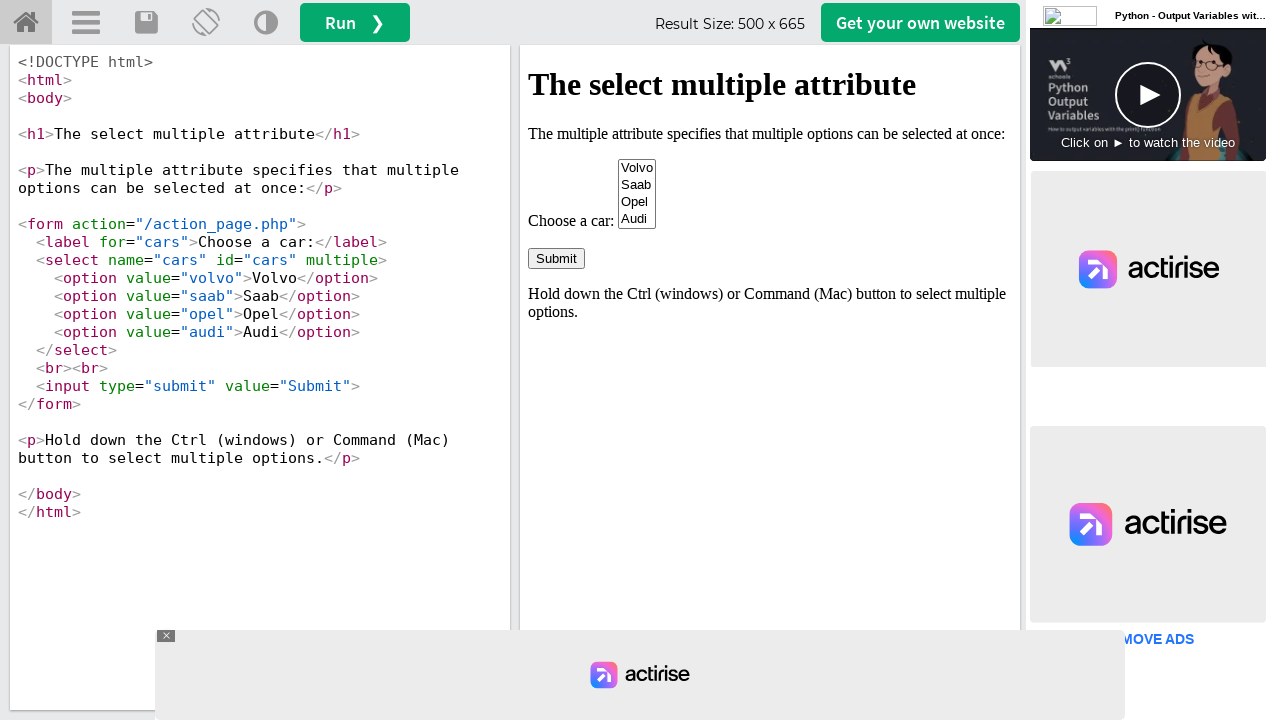

Located the multiple selection dropdown element with id 'cars'
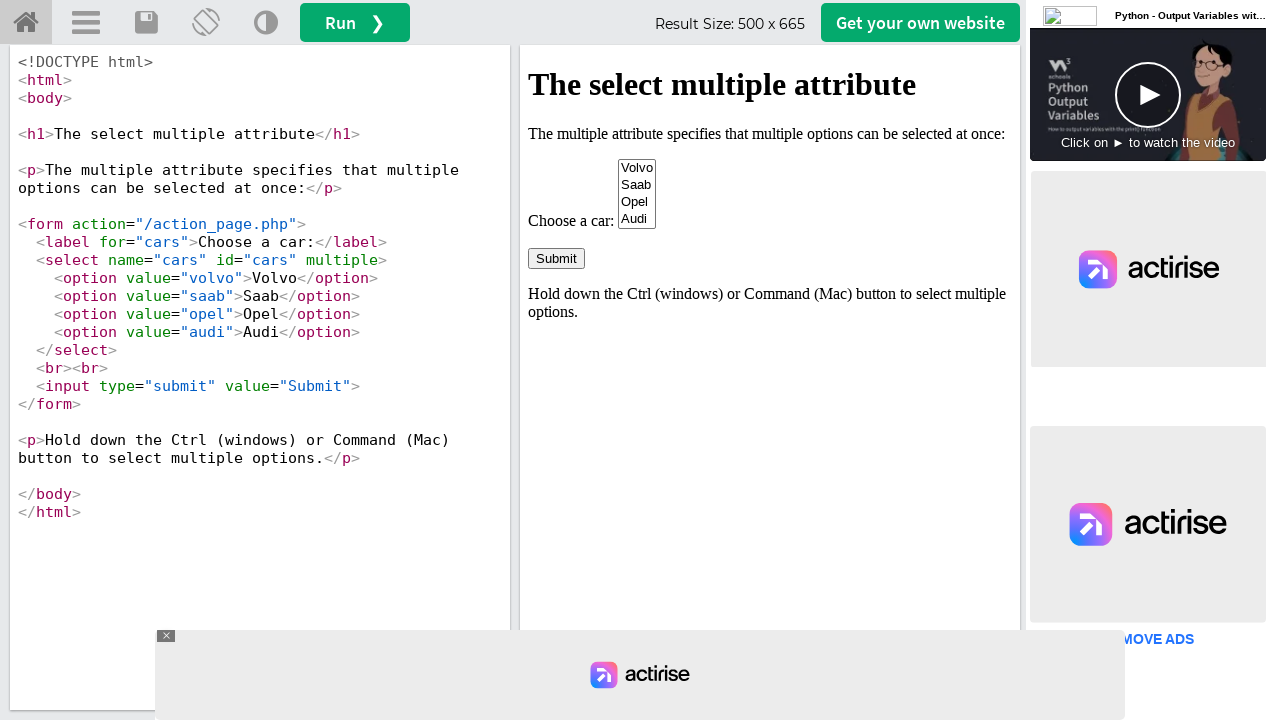

Selected option at index 1 on #iframeResult >> internal:control=enter-frame >> #cars
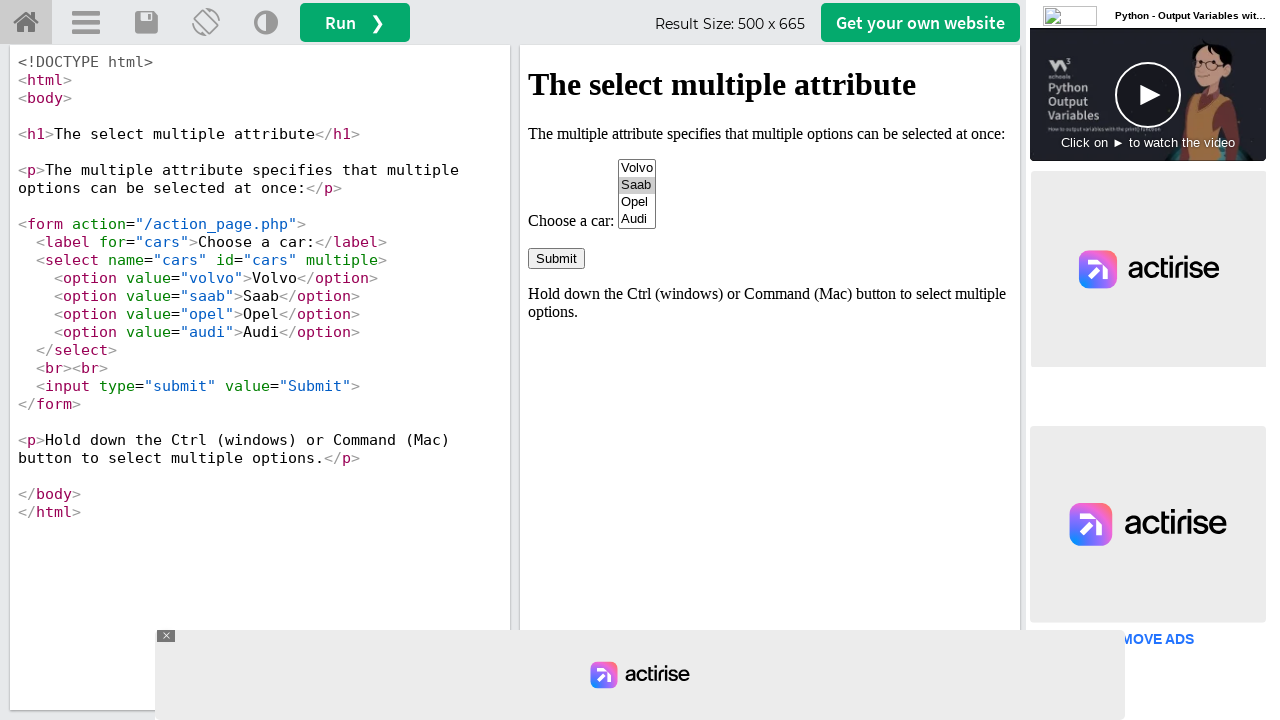

Selected option at index 2 on #iframeResult >> internal:control=enter-frame >> #cars
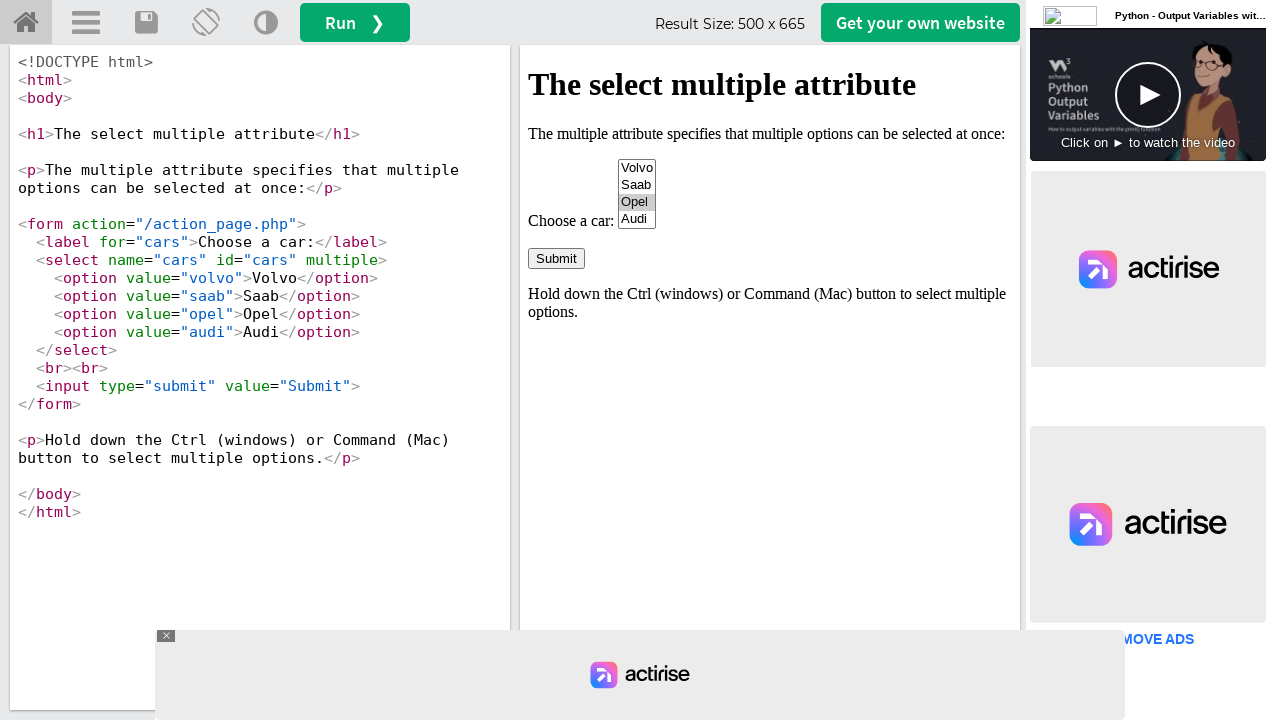

Selected option with label 'Audi' on #iframeResult >> internal:control=enter-frame >> #cars
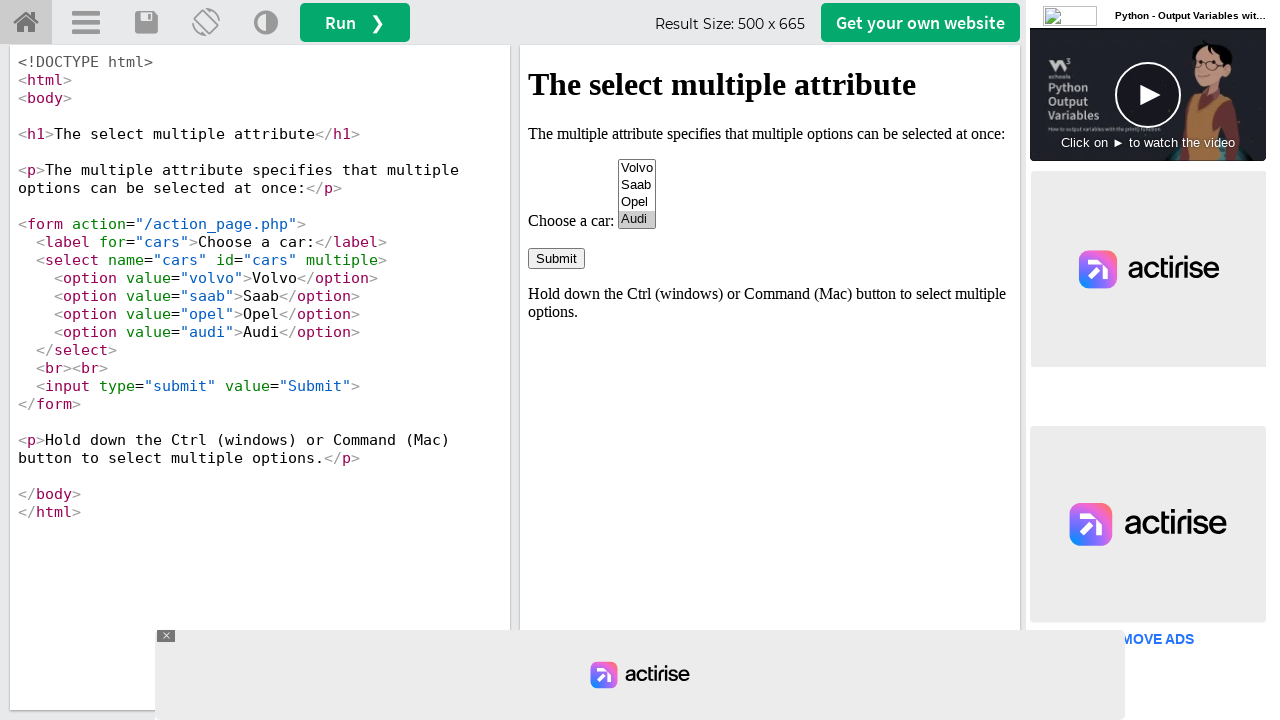

Cleared all selections from the dropdown
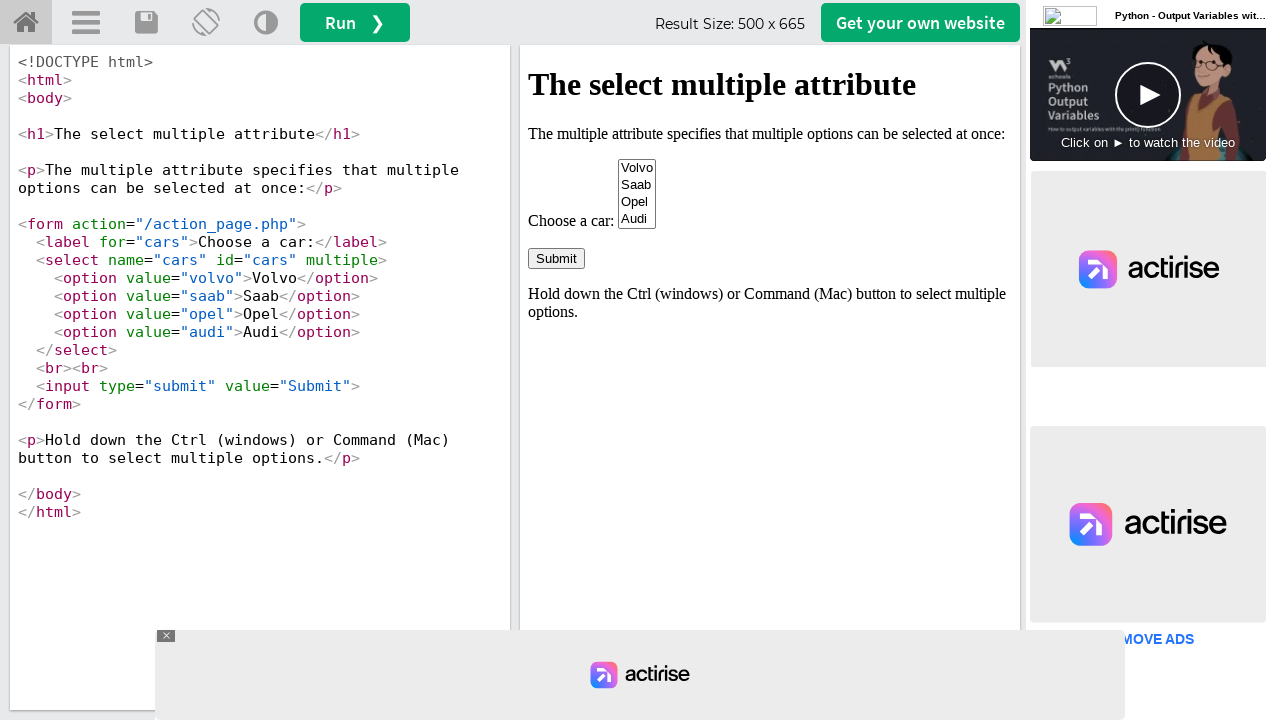

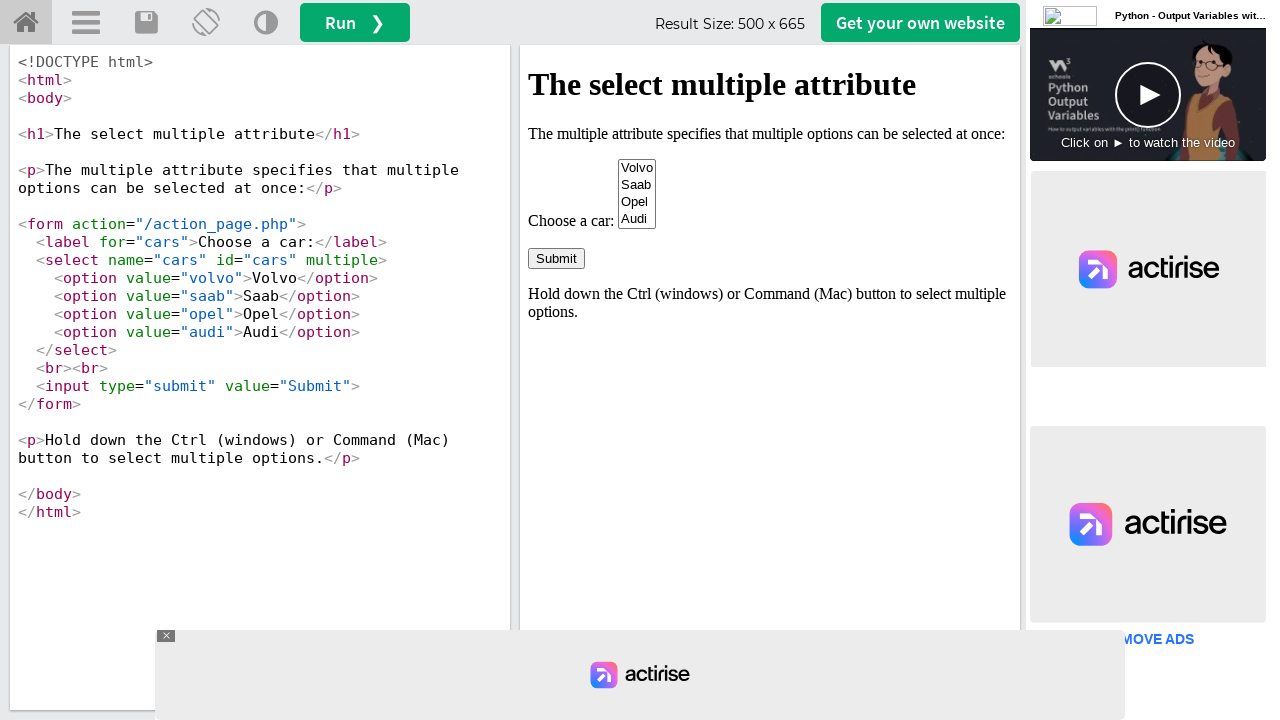